Tests that Clear completed button is hidden when there are no completed items.

Starting URL: https://demo.playwright.dev/todomvc

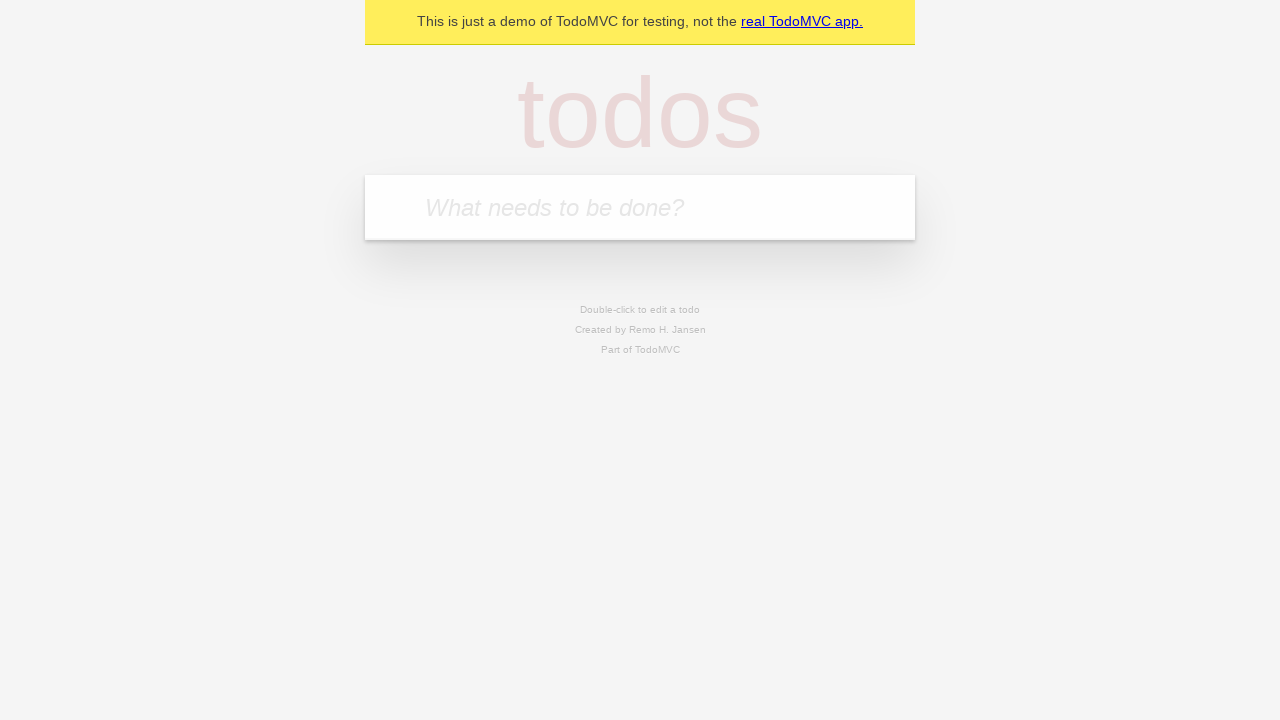

Filled todo input with 'buy some cheese' on internal:attr=[placeholder="What needs to be done?"i]
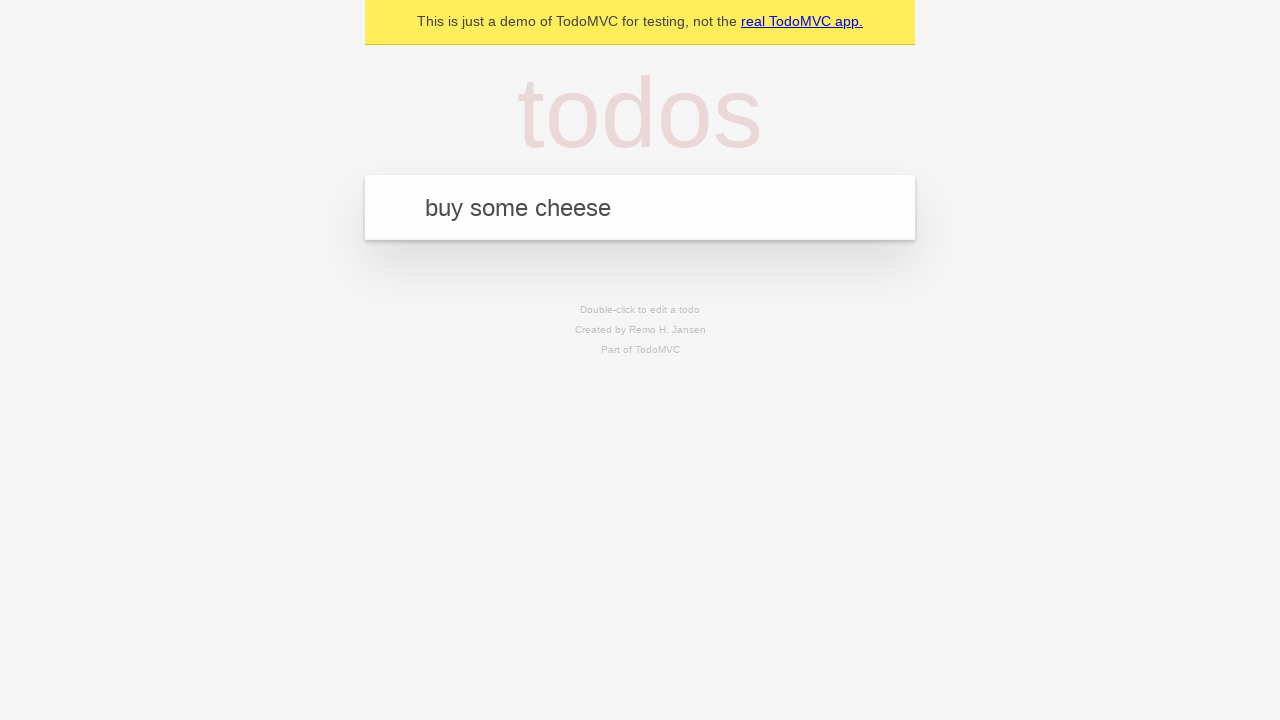

Pressed Enter to create first todo item on internal:attr=[placeholder="What needs to be done?"i]
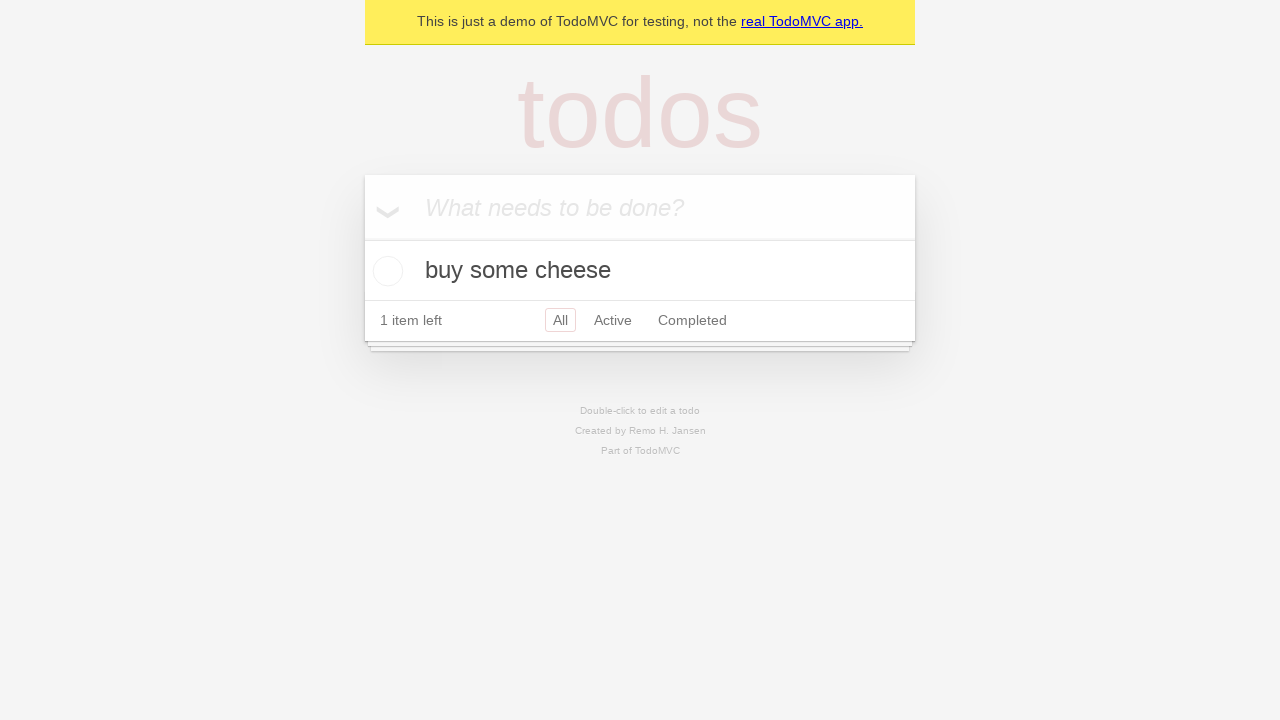

Filled todo input with 'feed the cat' on internal:attr=[placeholder="What needs to be done?"i]
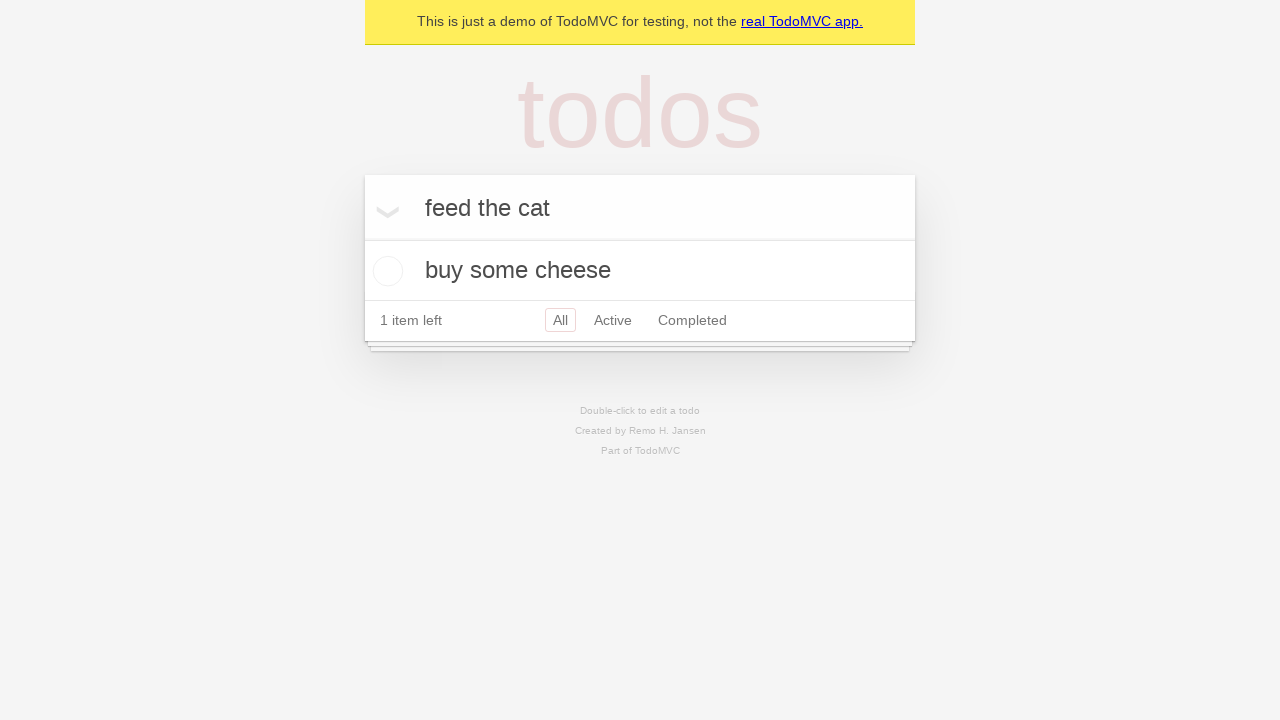

Pressed Enter to create second todo item on internal:attr=[placeholder="What needs to be done?"i]
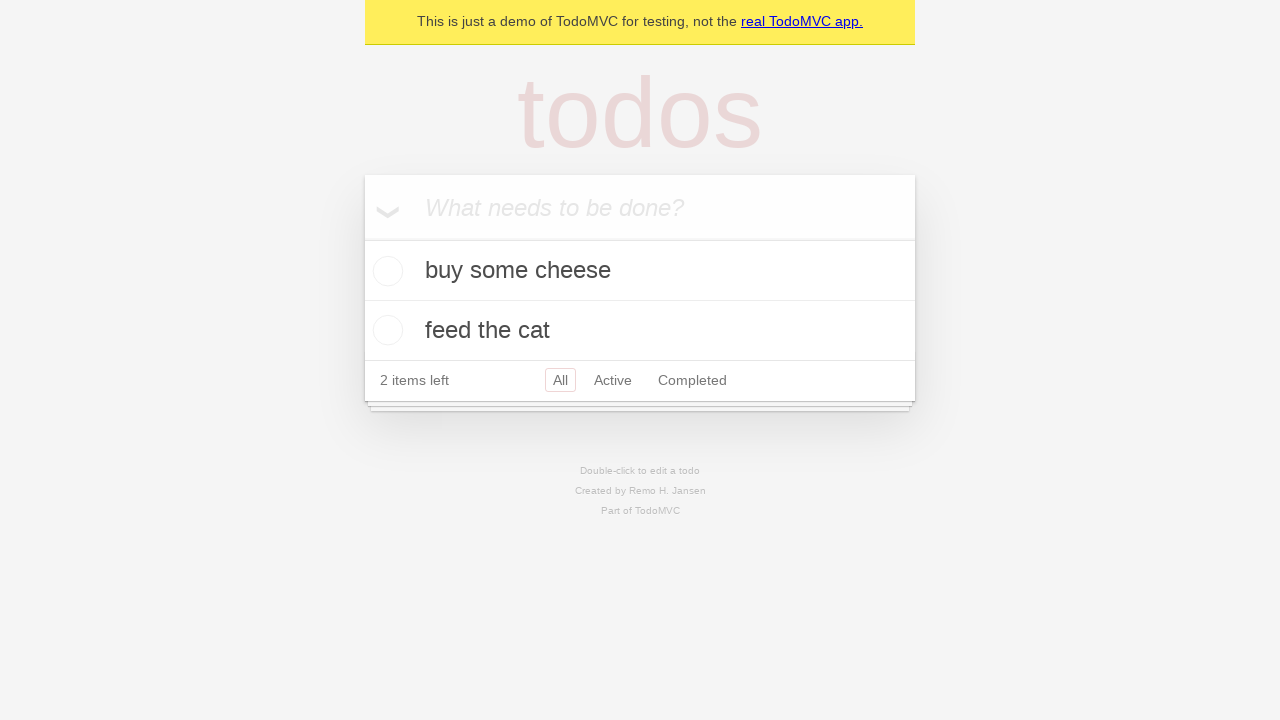

Filled todo input with 'book a doctors appointment' on internal:attr=[placeholder="What needs to be done?"i]
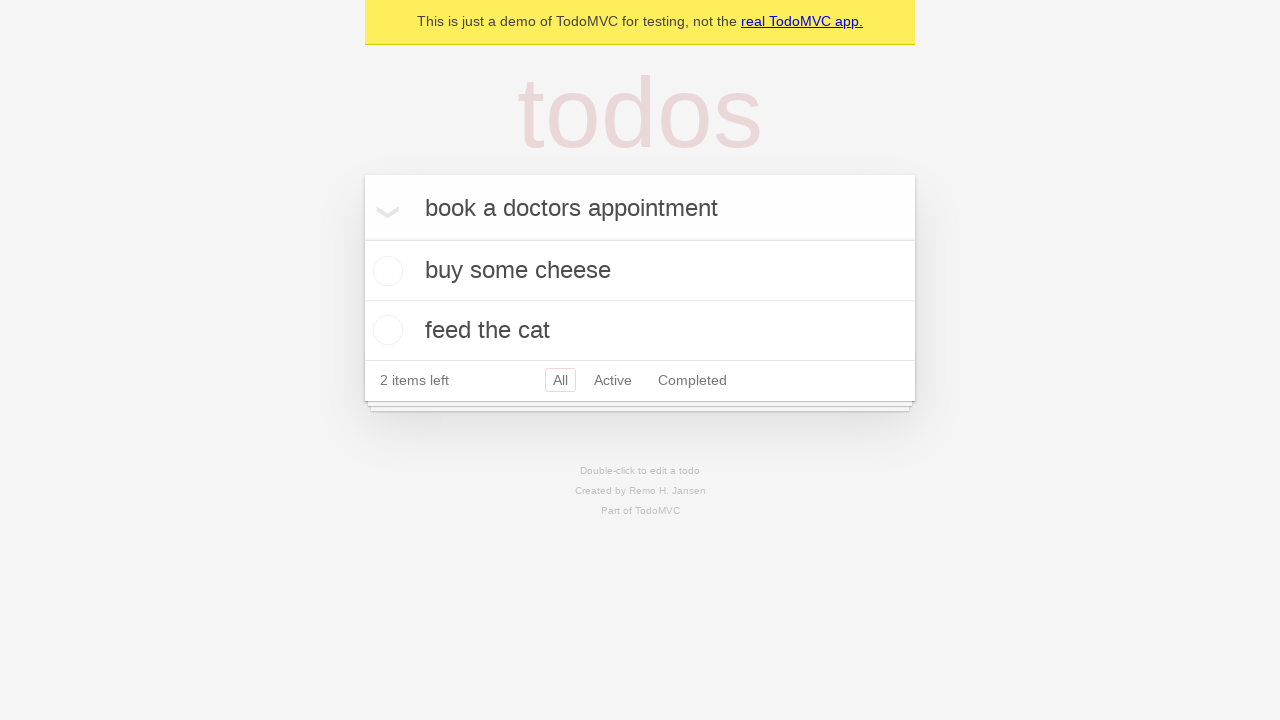

Pressed Enter to create third todo item on internal:attr=[placeholder="What needs to be done?"i]
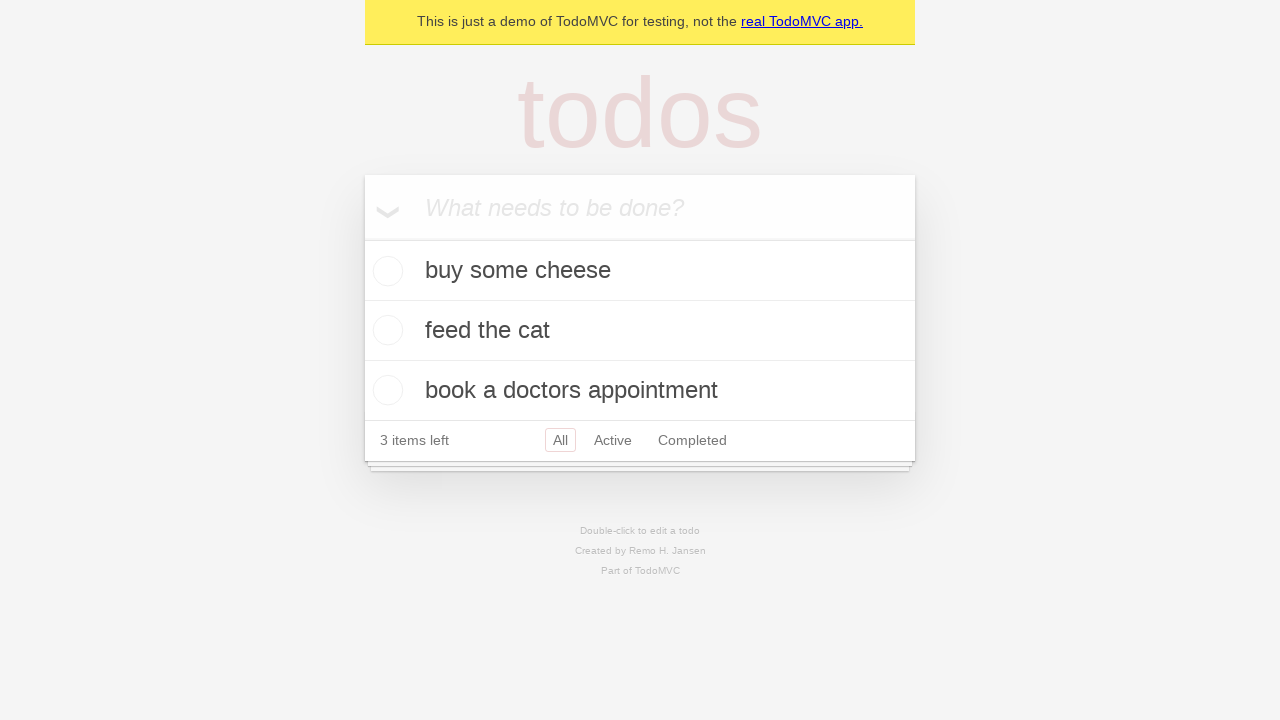

Checked the first todo item as completed at (385, 271) on .todo-list li .toggle >> nth=0
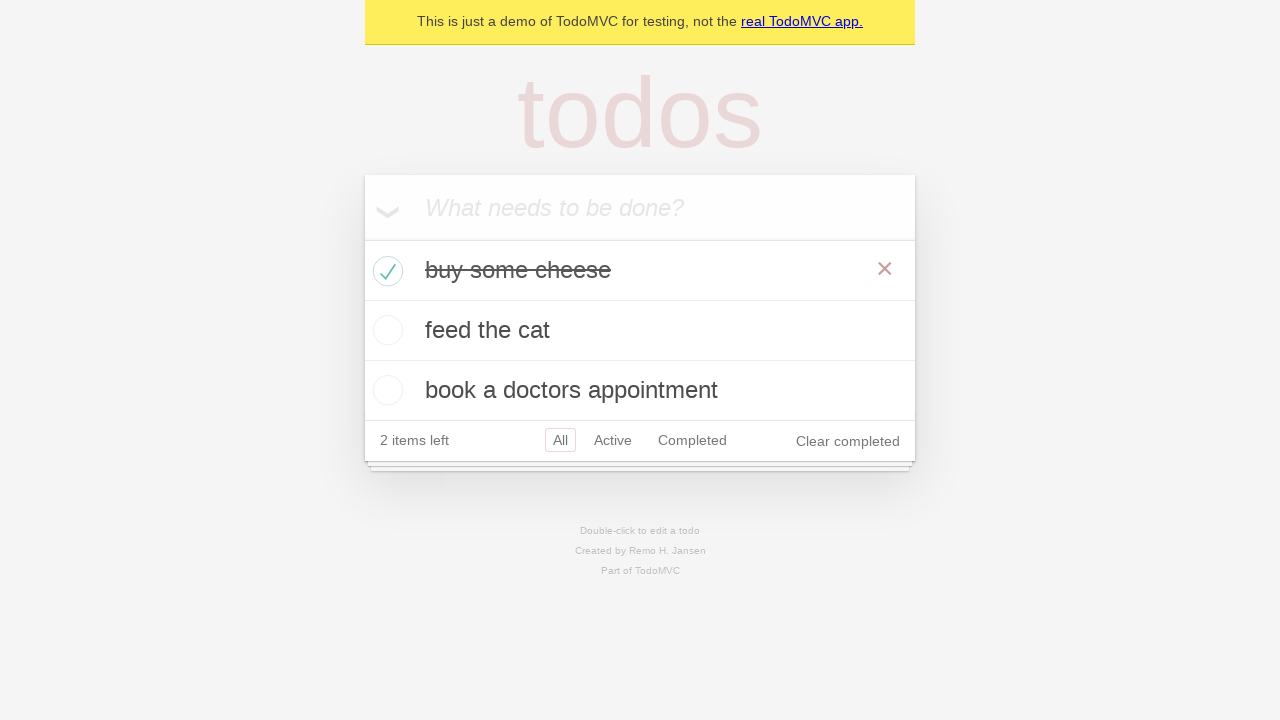

Clicked 'Clear completed' button to remove completed items at (848, 441) on internal:role=button[name="Clear completed"i]
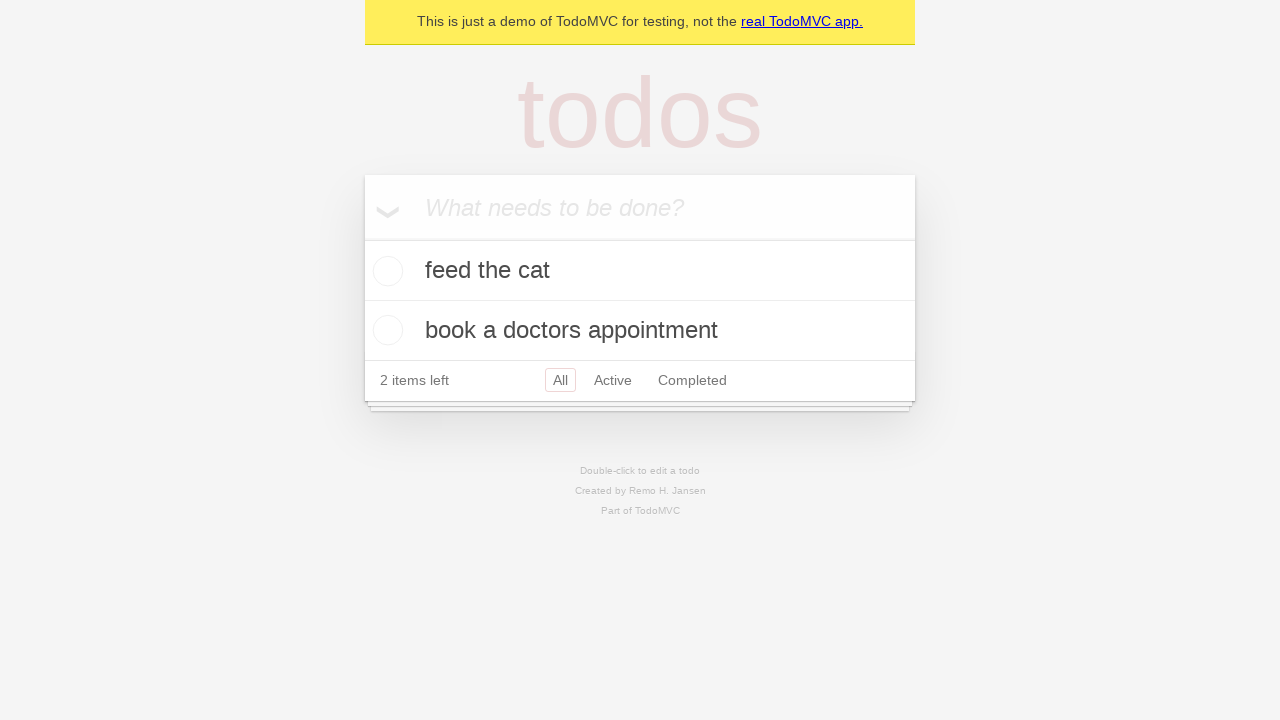

Waited for Clear completed button to be hidden when no items are completed
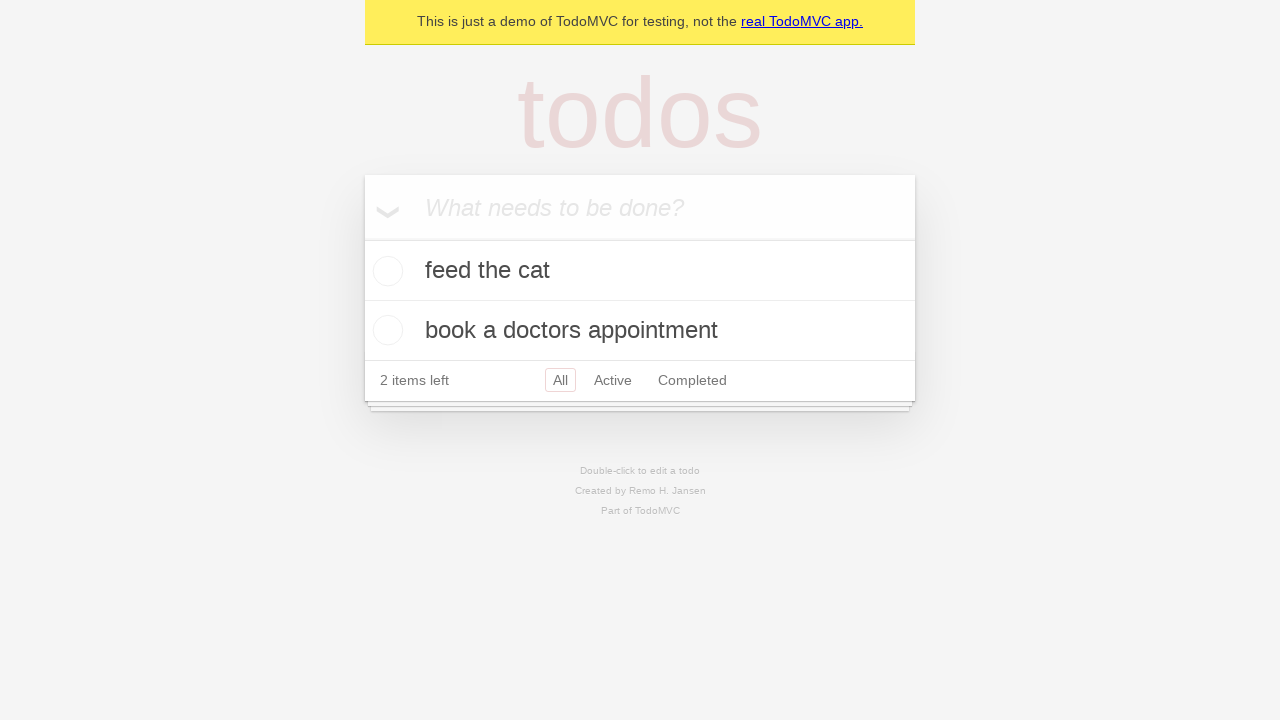

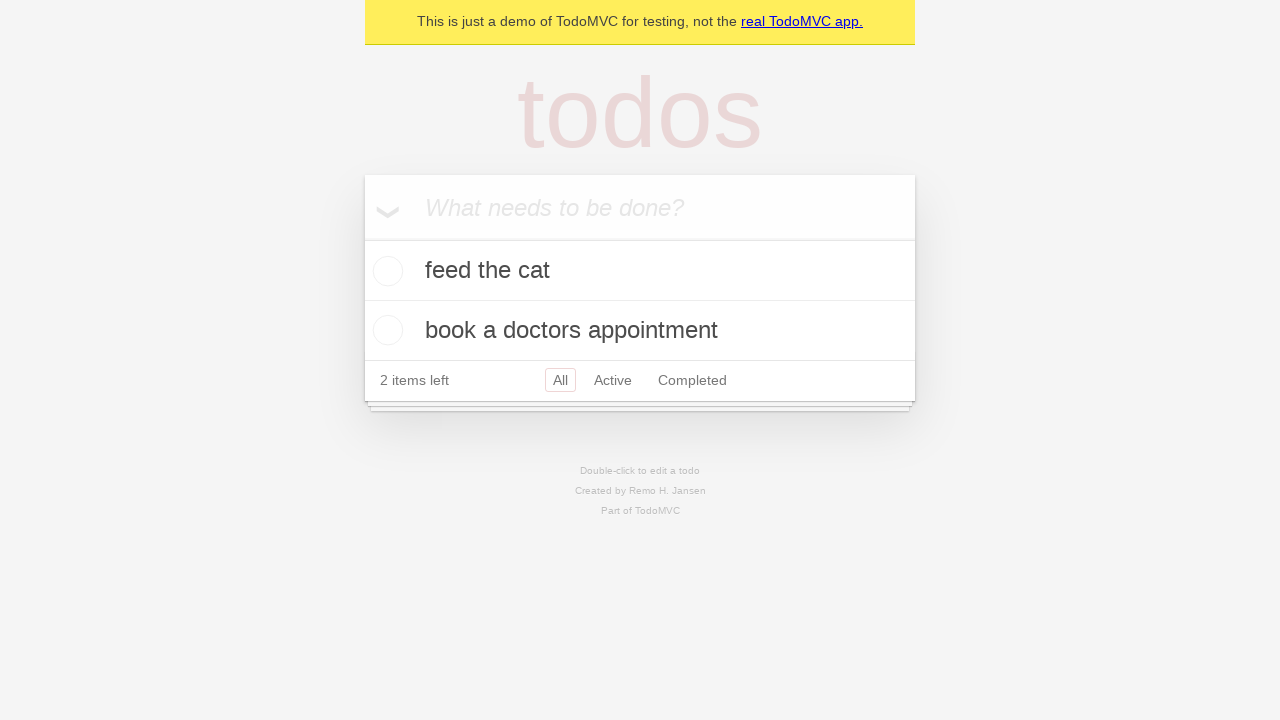